Tests the Python.org website by verifying the page title contains "Python", then performs a search for "pycon" and verifies results are found

Starting URL: http://www.python.org

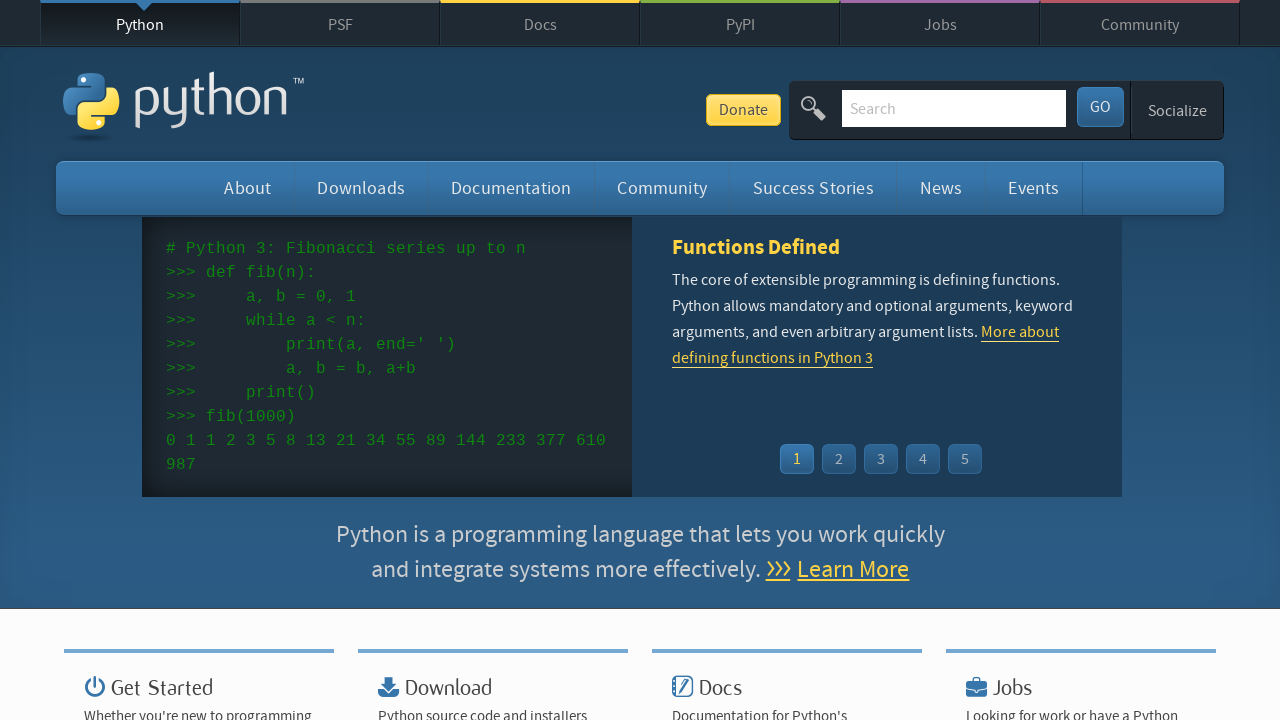

Verified page title contains 'Python'
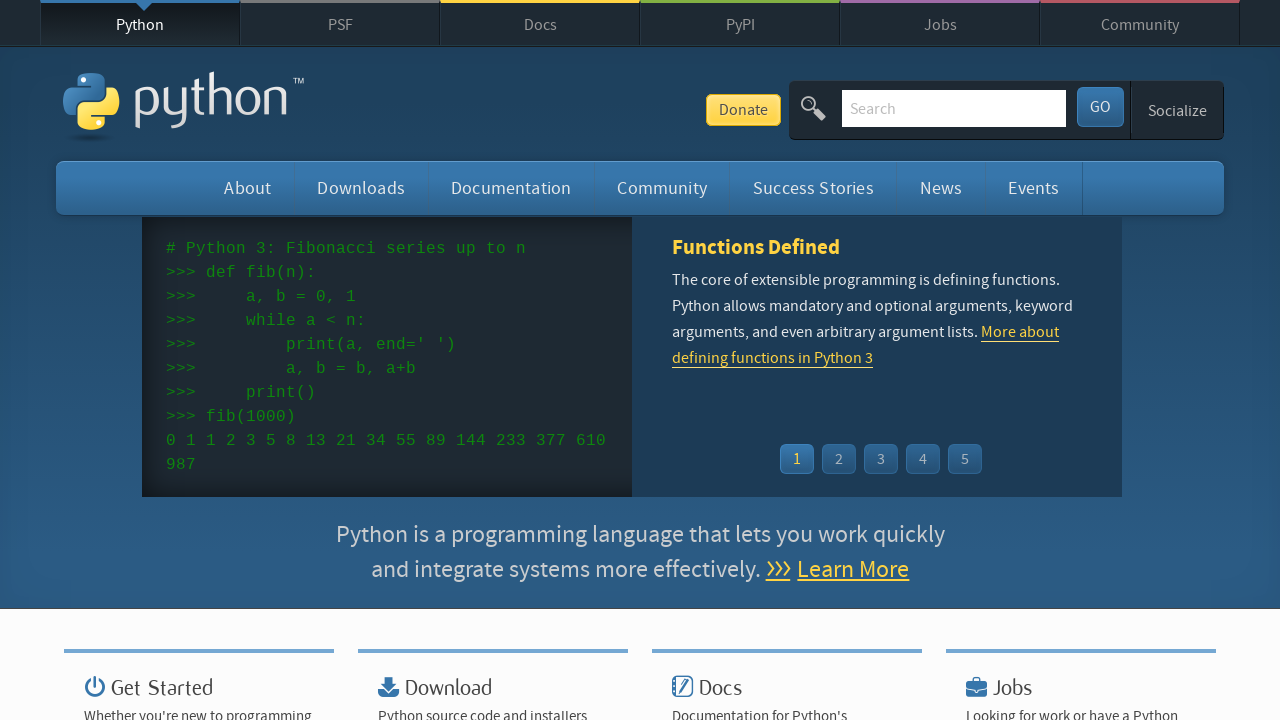

Filled search box with 'pycon' on input[name='q']
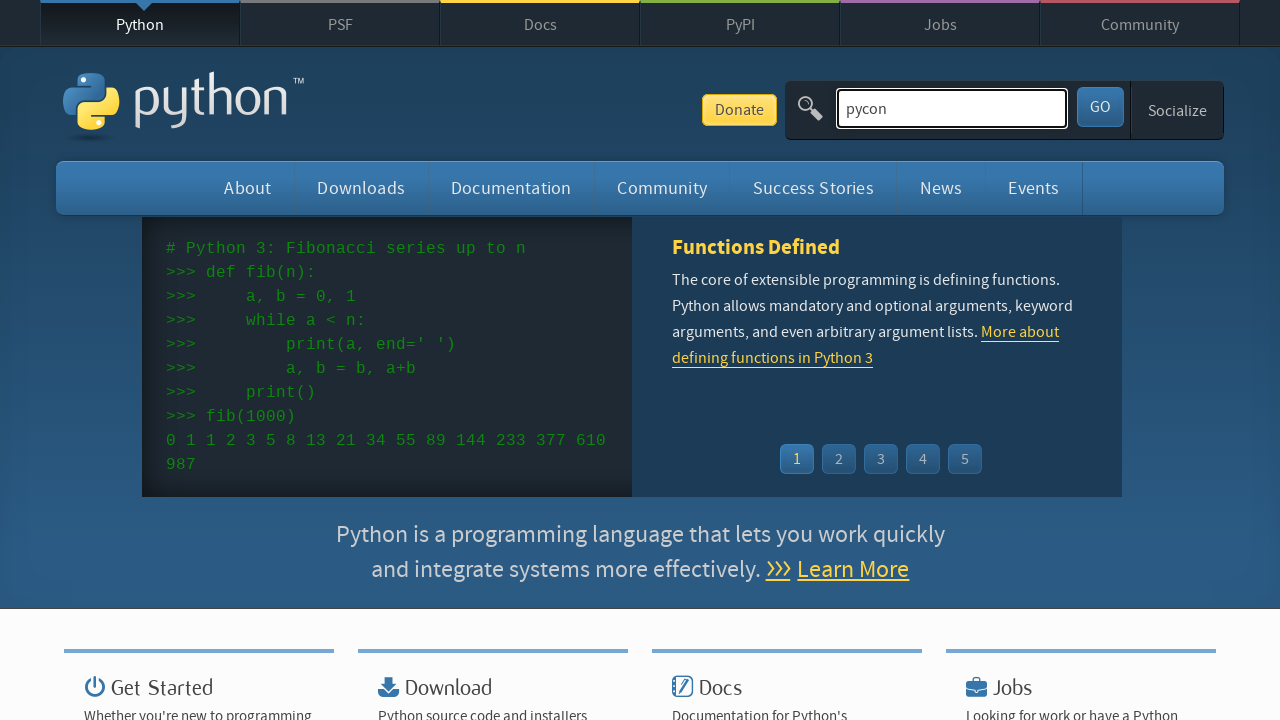

Pressed Enter to submit search query on input[name='q']
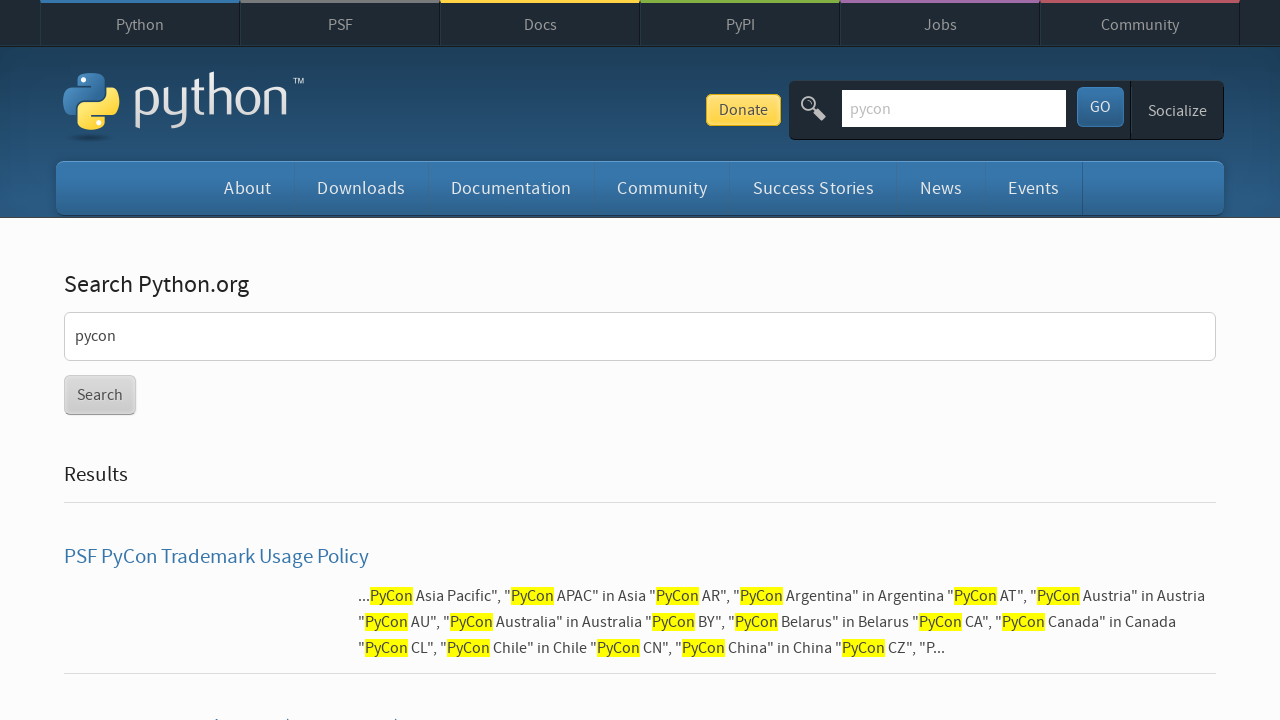

Waited for network idle after search submission
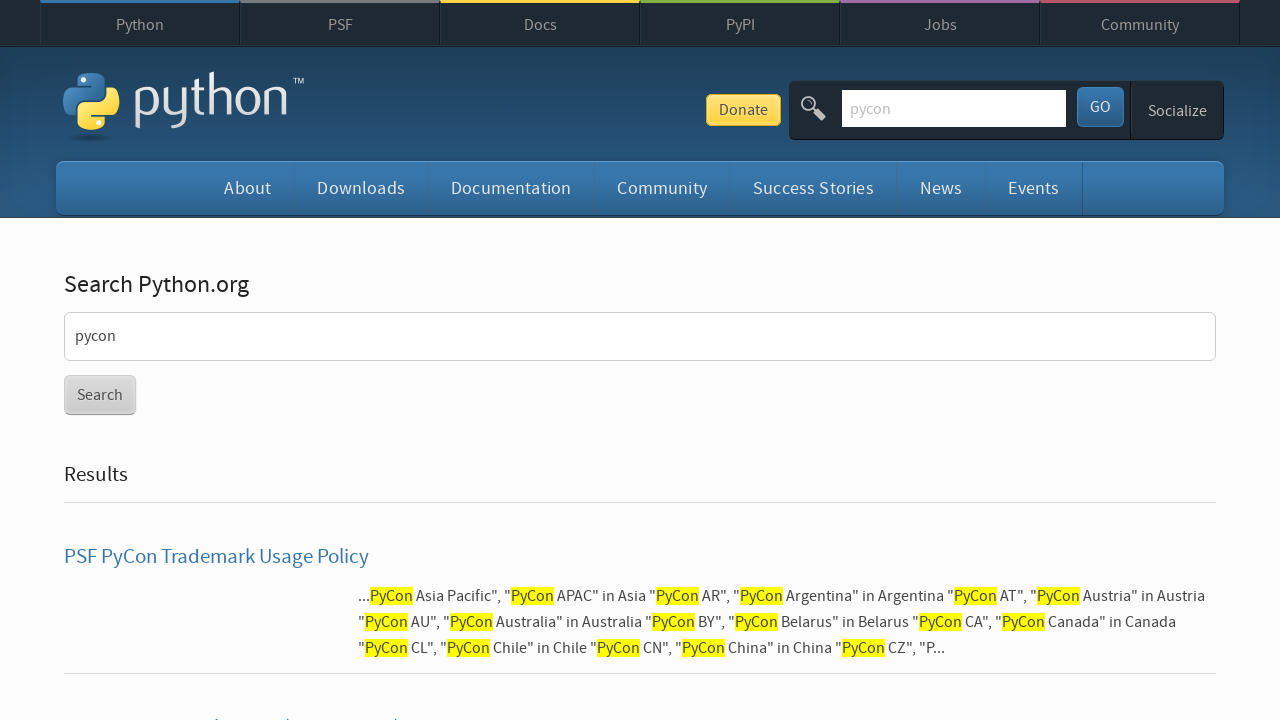

Verified search results were found
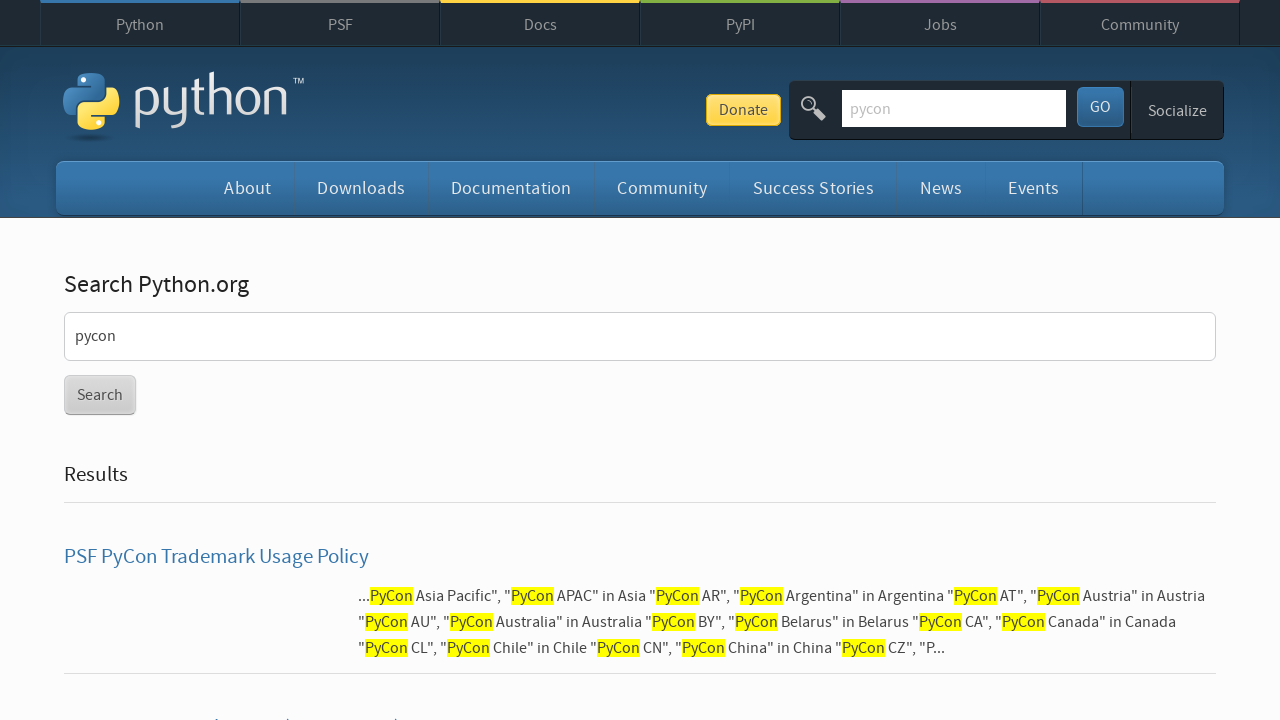

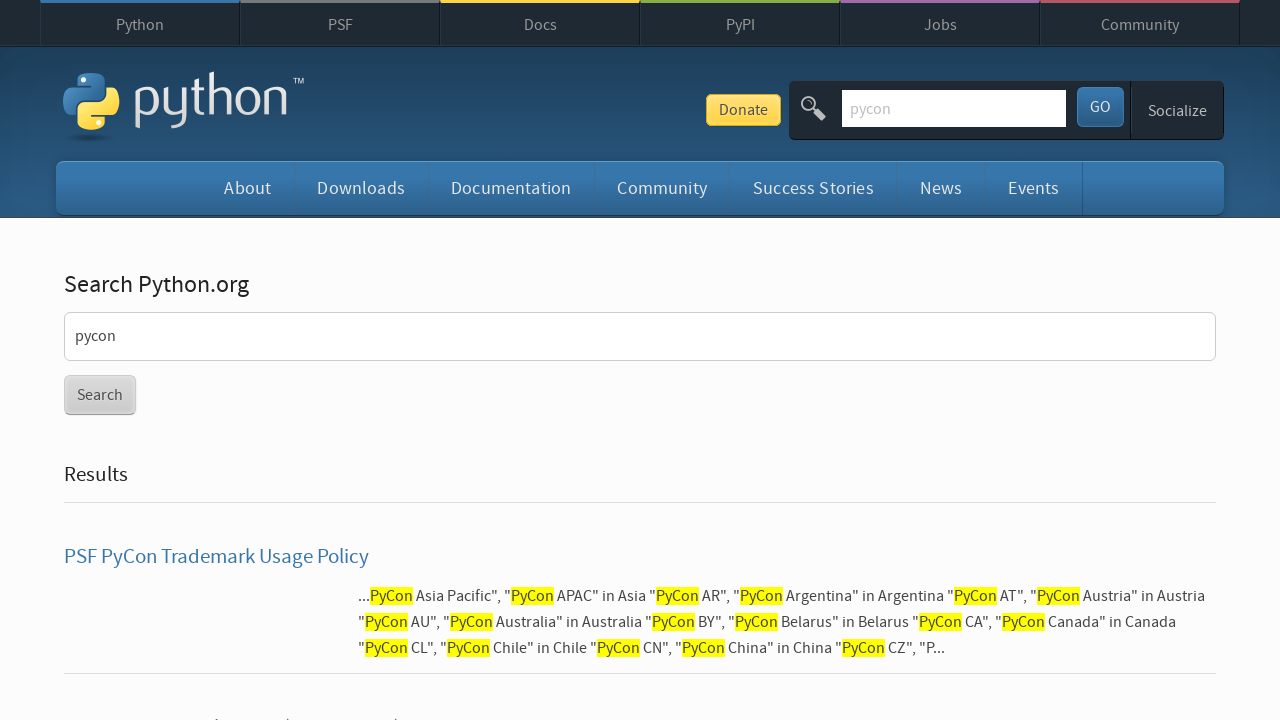